Navigates to a GitHub user profile page and verifies the page loads successfully

Starting URL: https://github.com/YusukeIwaki

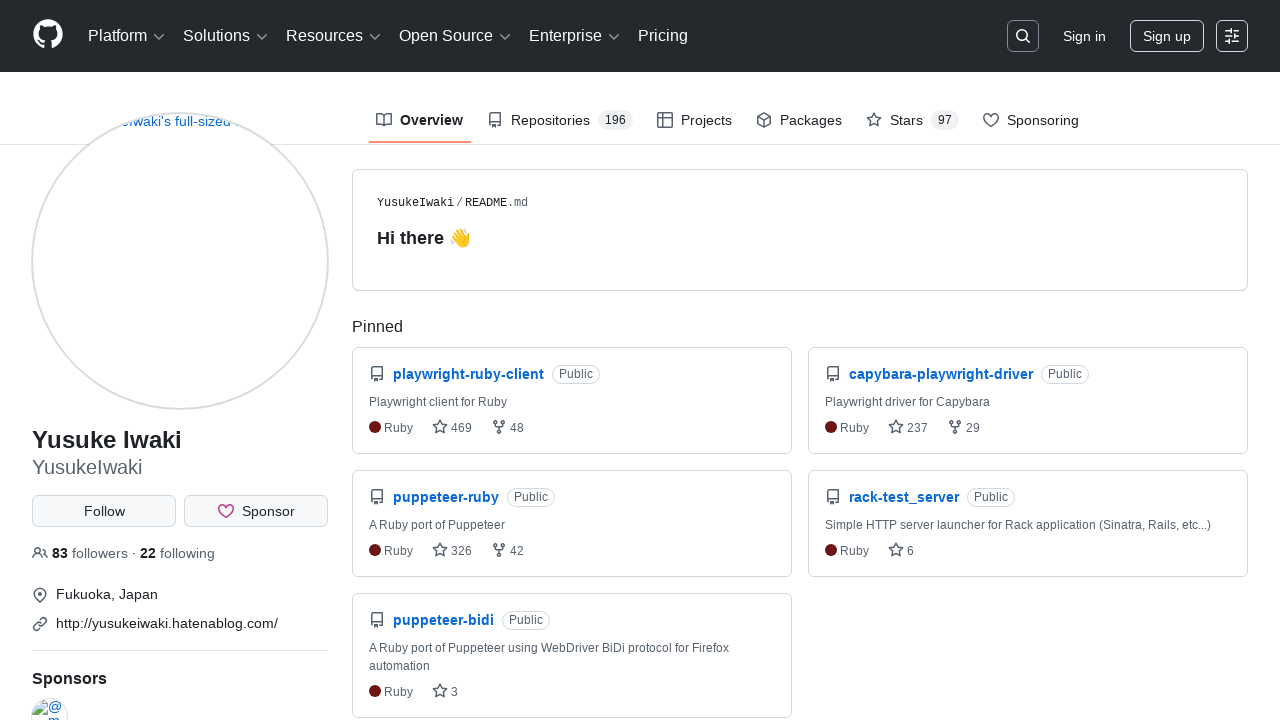

Navigated to GitHub user profile page for YusukeIwaki
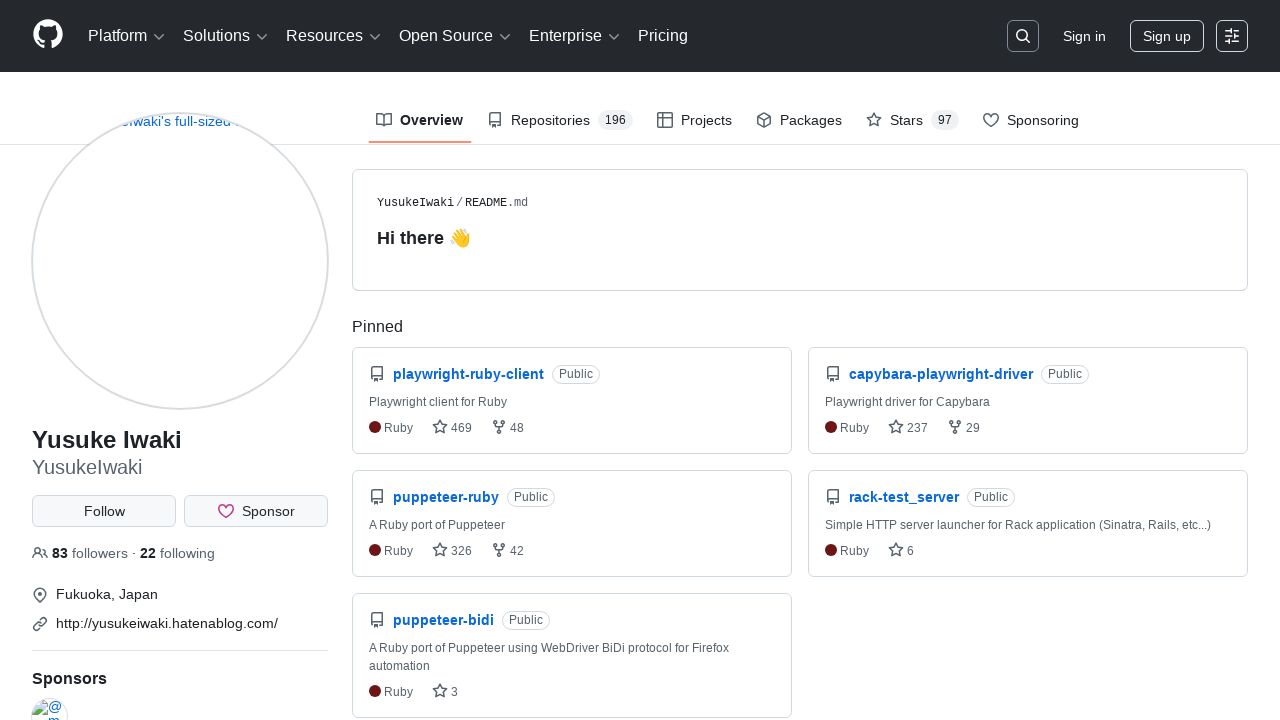

Profile avatar image loaded, confirming page loaded successfully
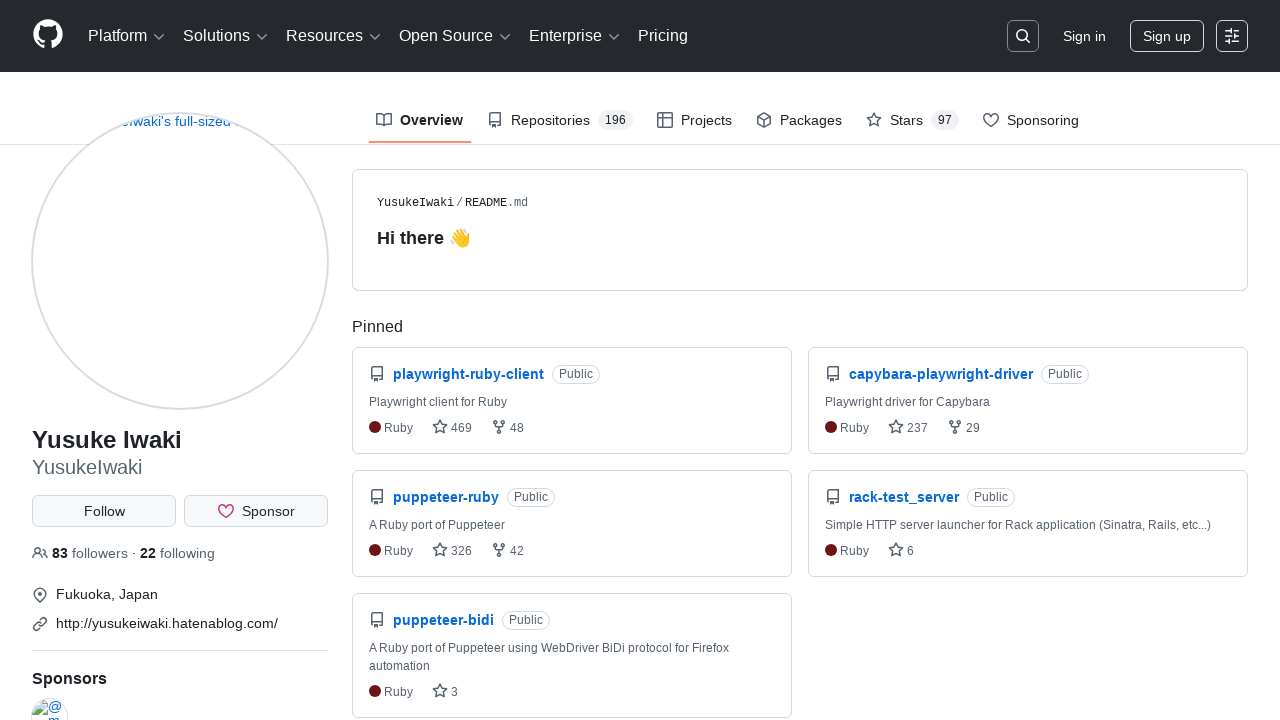

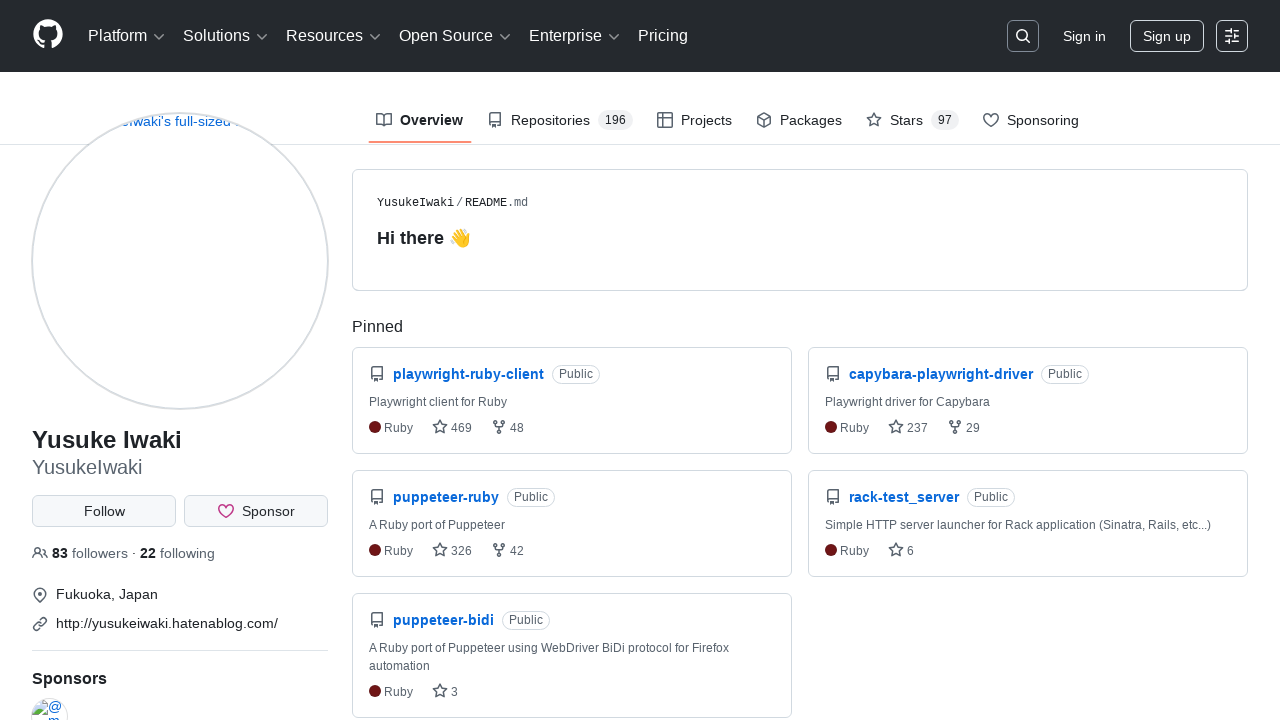